Tests enabling and disabling an input field dynamically, including typing in the enabled field and verifying state changes.

Starting URL: https://the-internet.herokuapp.com/dynamic_controls

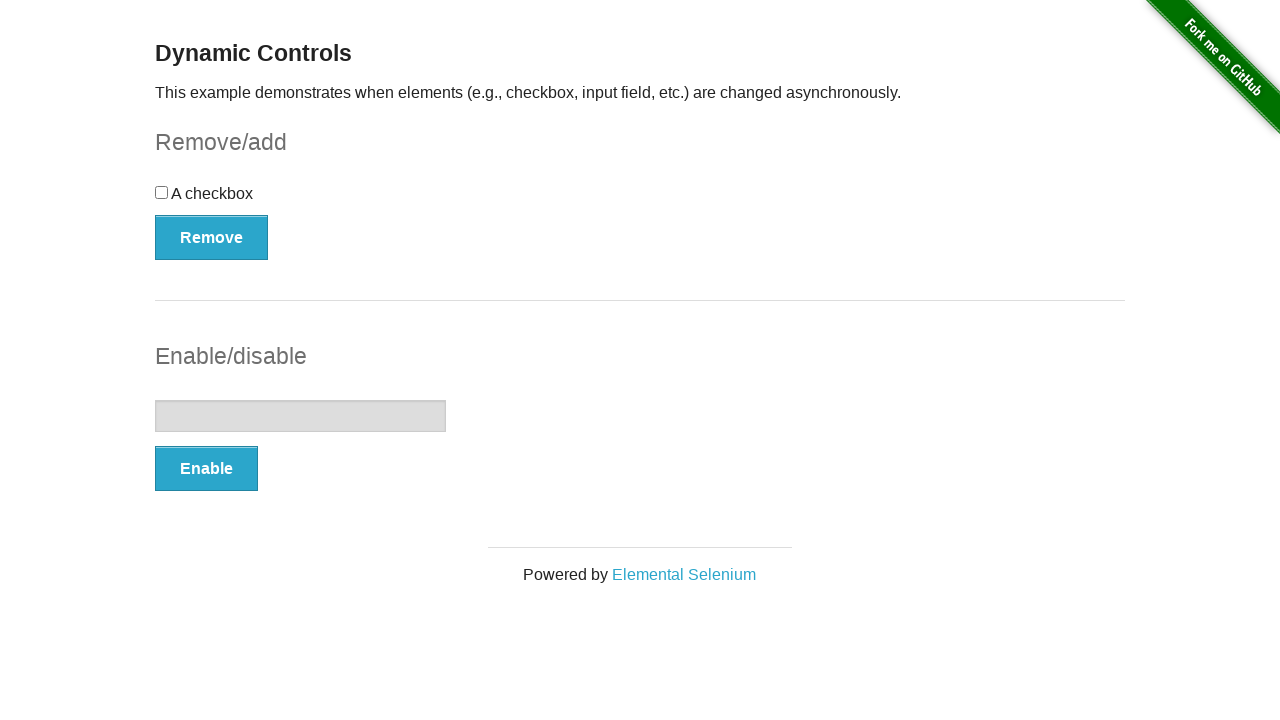

Verified input field exists on the page
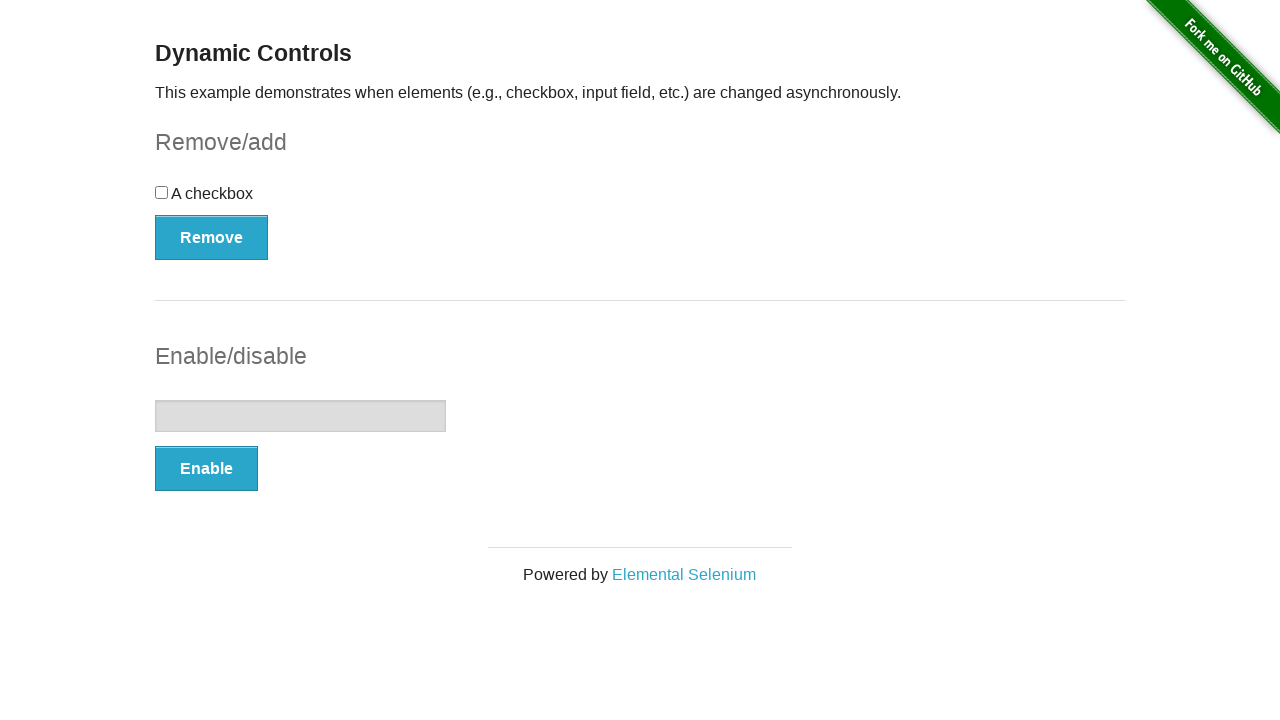

Clicked Enable button to enable the input field at (206, 469) on #input-example button
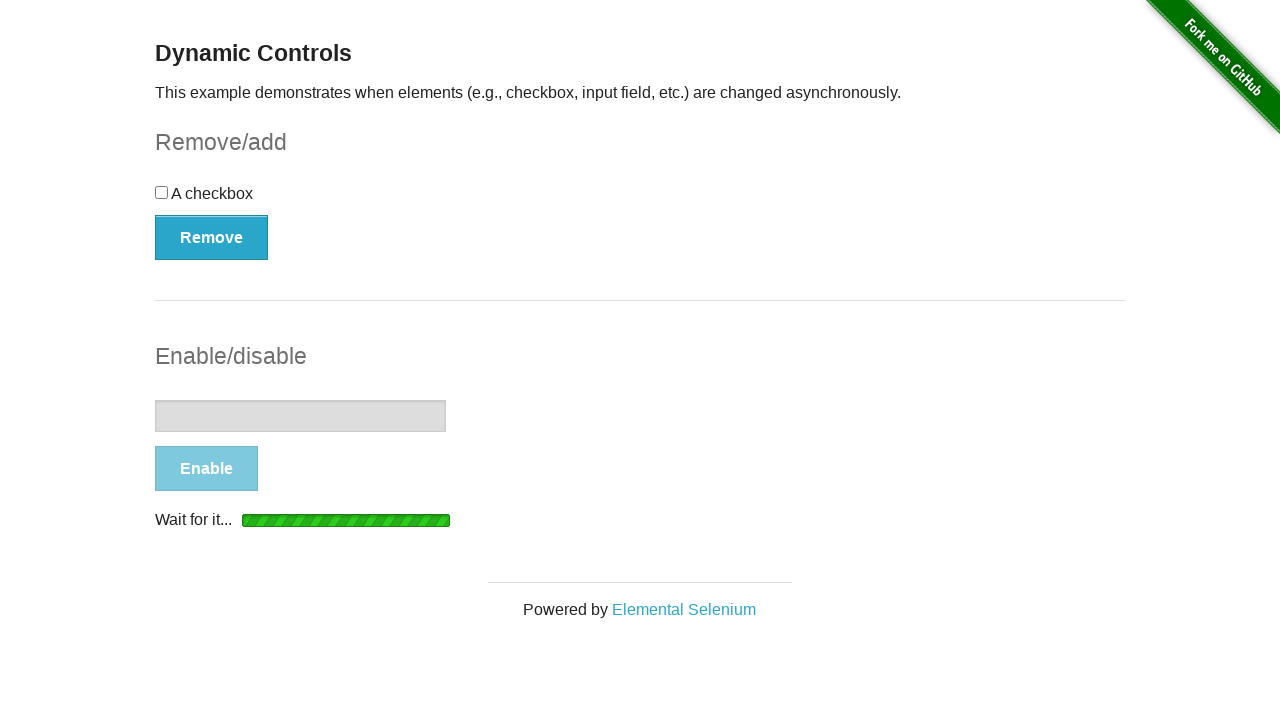

Loading spinner disappeared after enabling input field
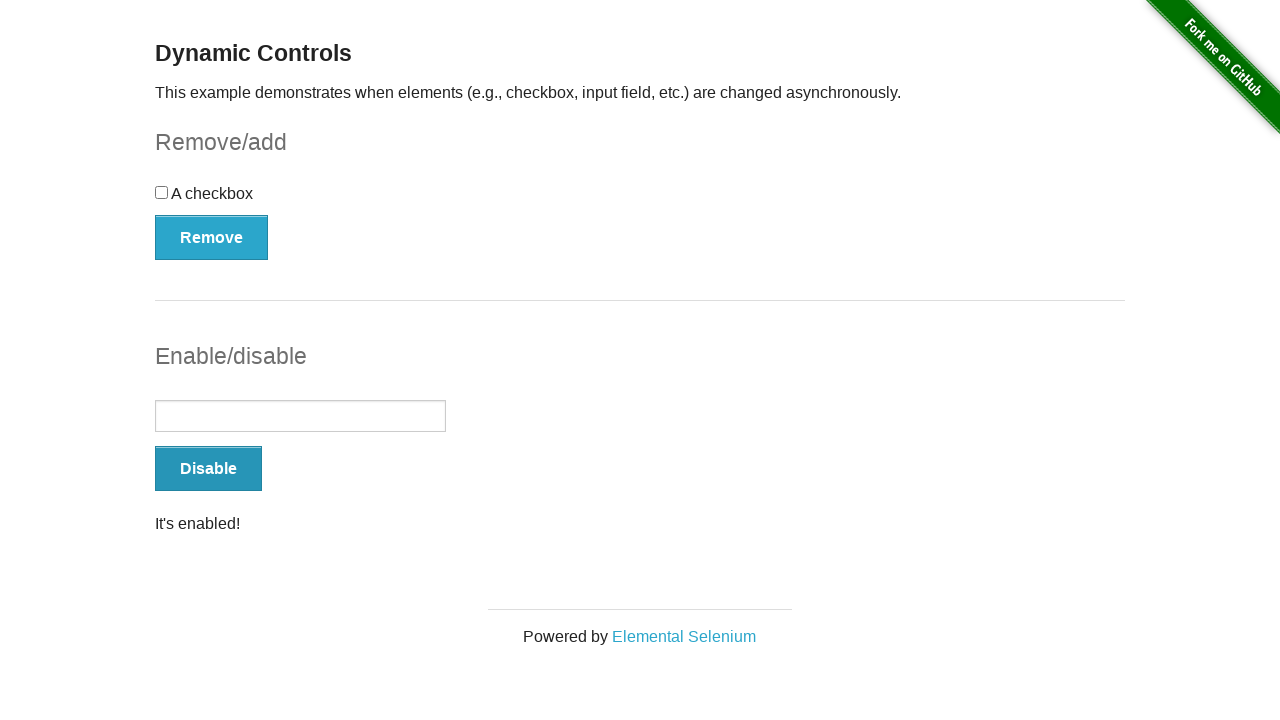

Typed 'Now I can type' into the enabled input field on #input-example input
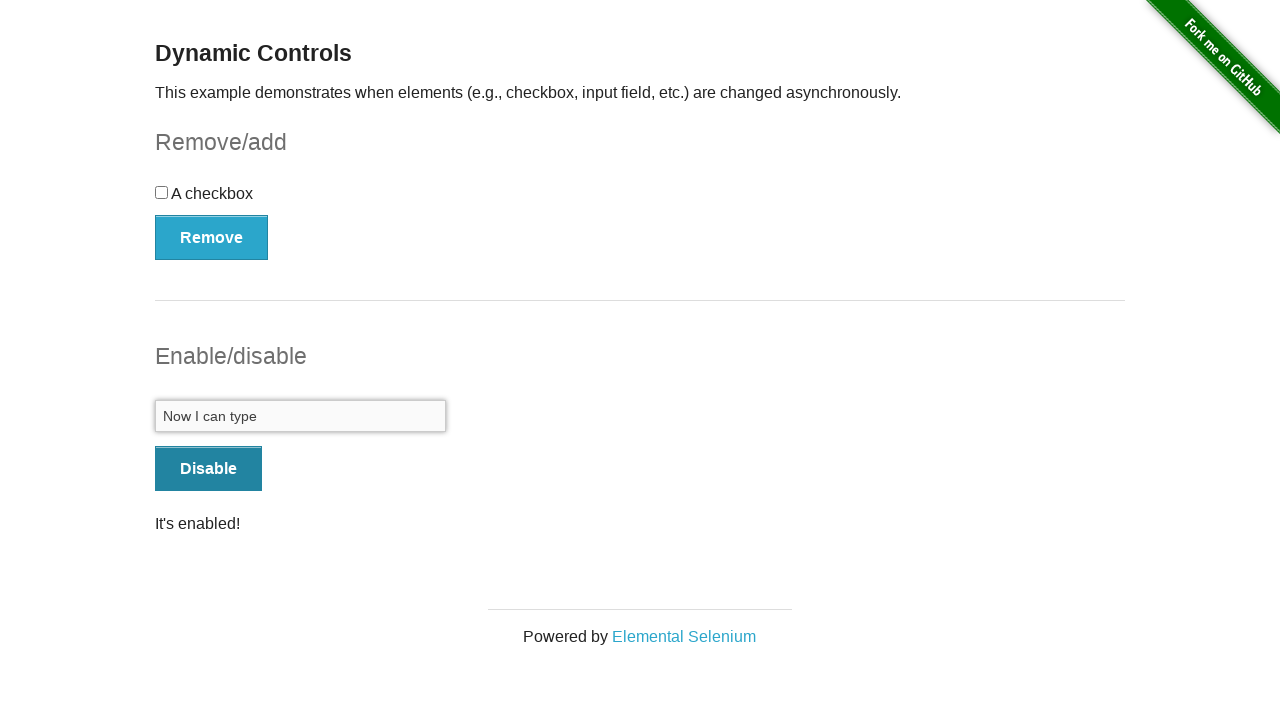

Clicked Disable button to disable the input field at (208, 469) on #input-example button
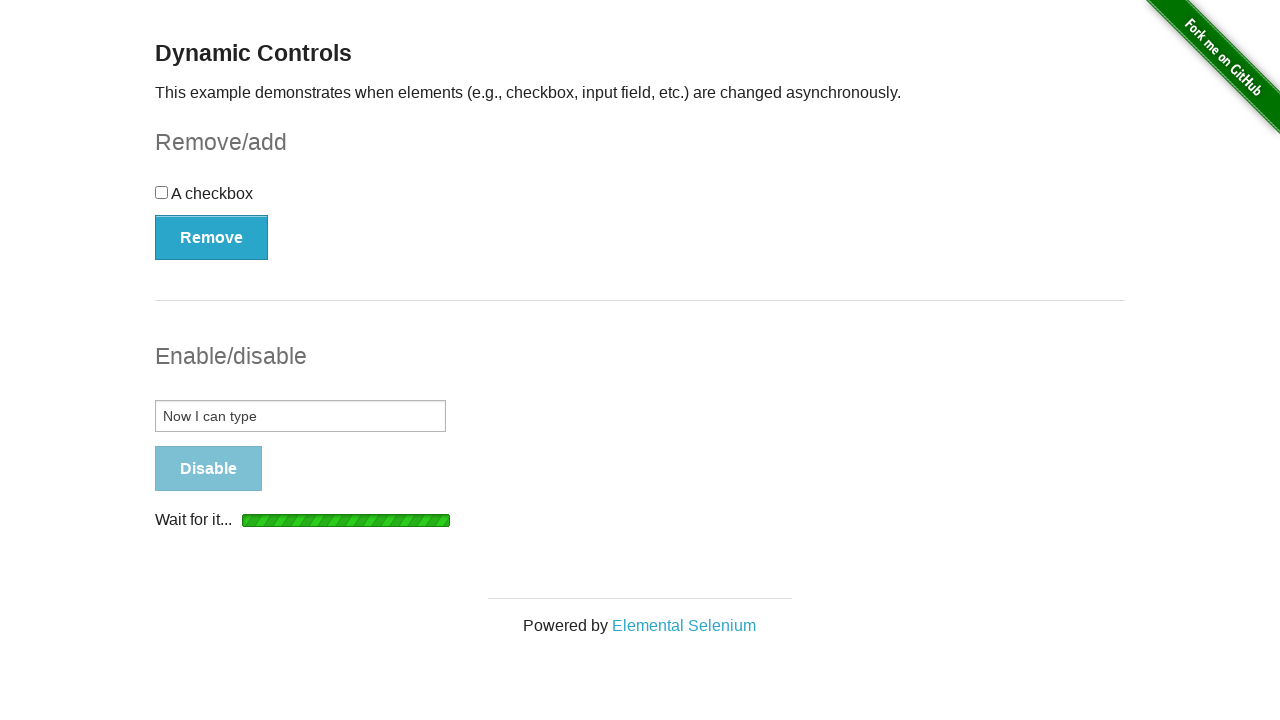

Loading spinner disappeared after disabling input field
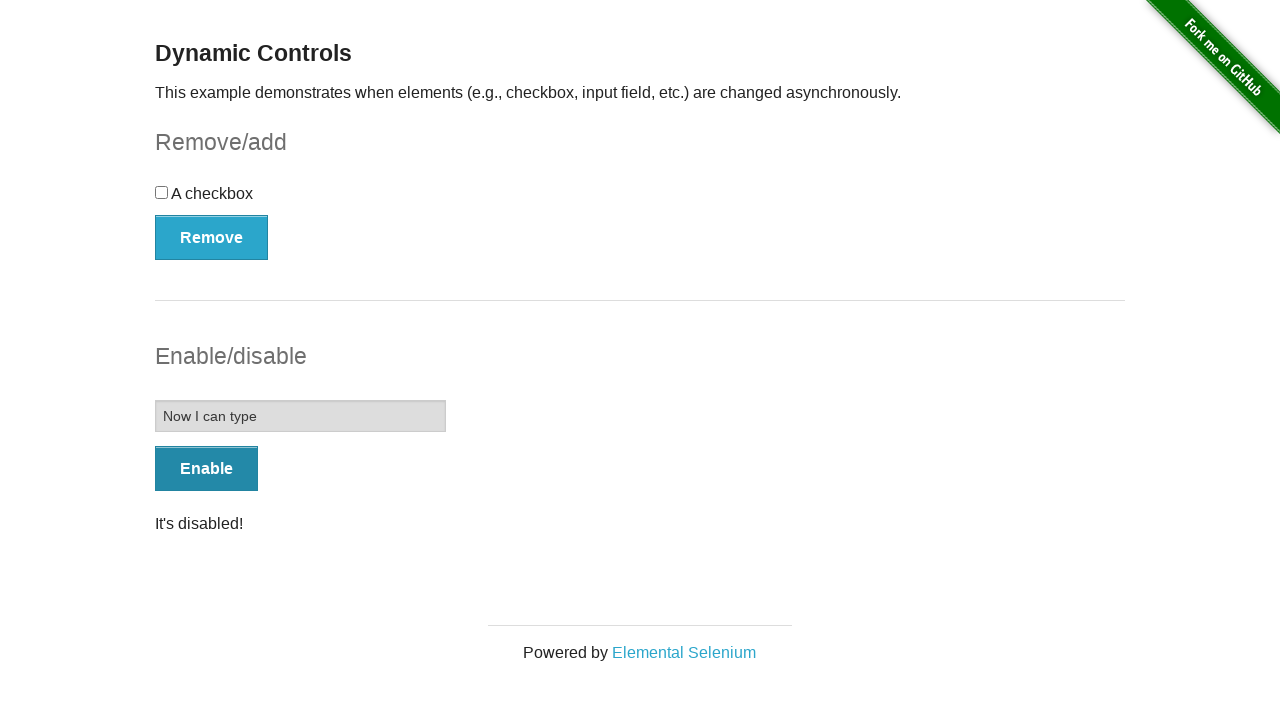

Verified input field is now disabled with message displayed
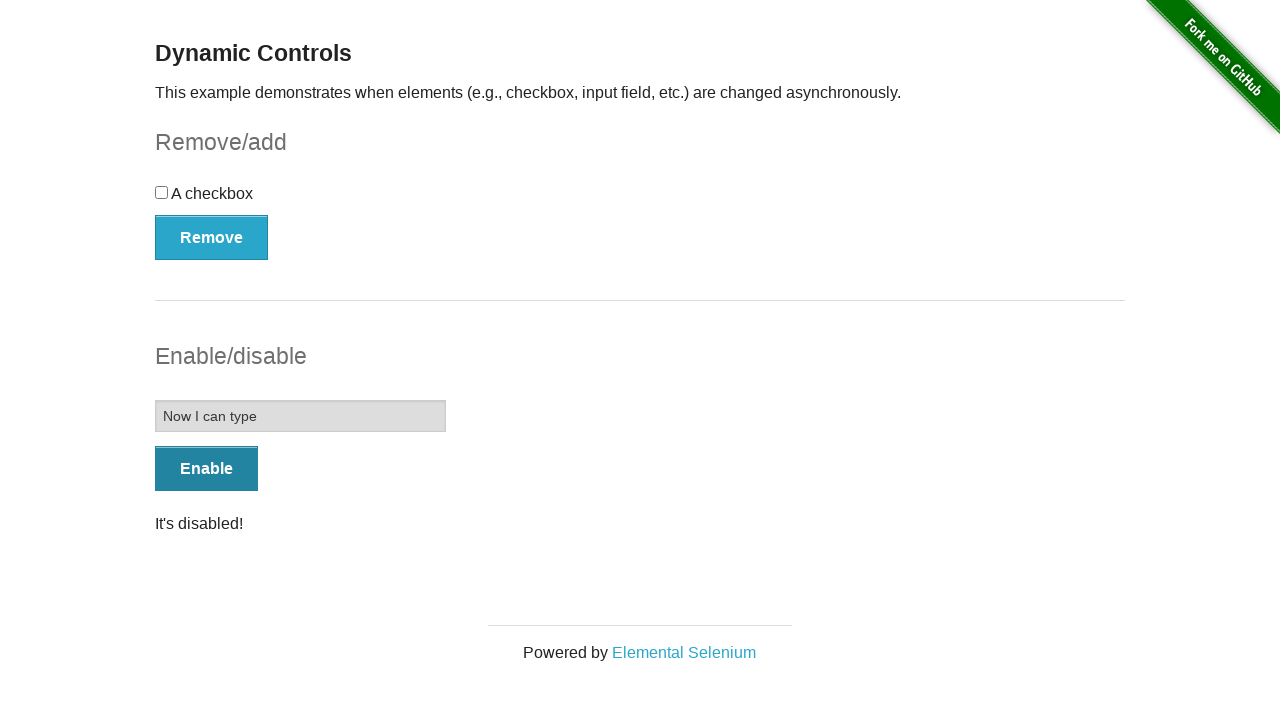

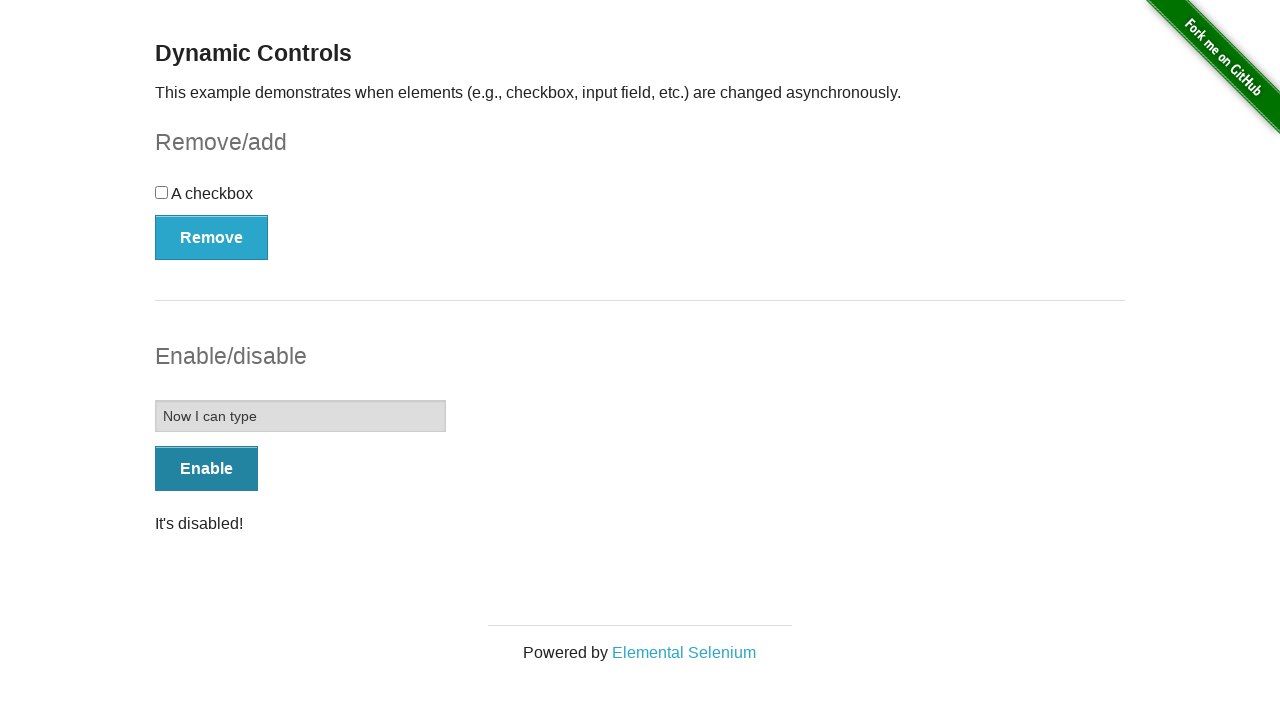